Tests that the browser back button works correctly with filter navigation.

Starting URL: https://demo.playwright.dev/todomvc

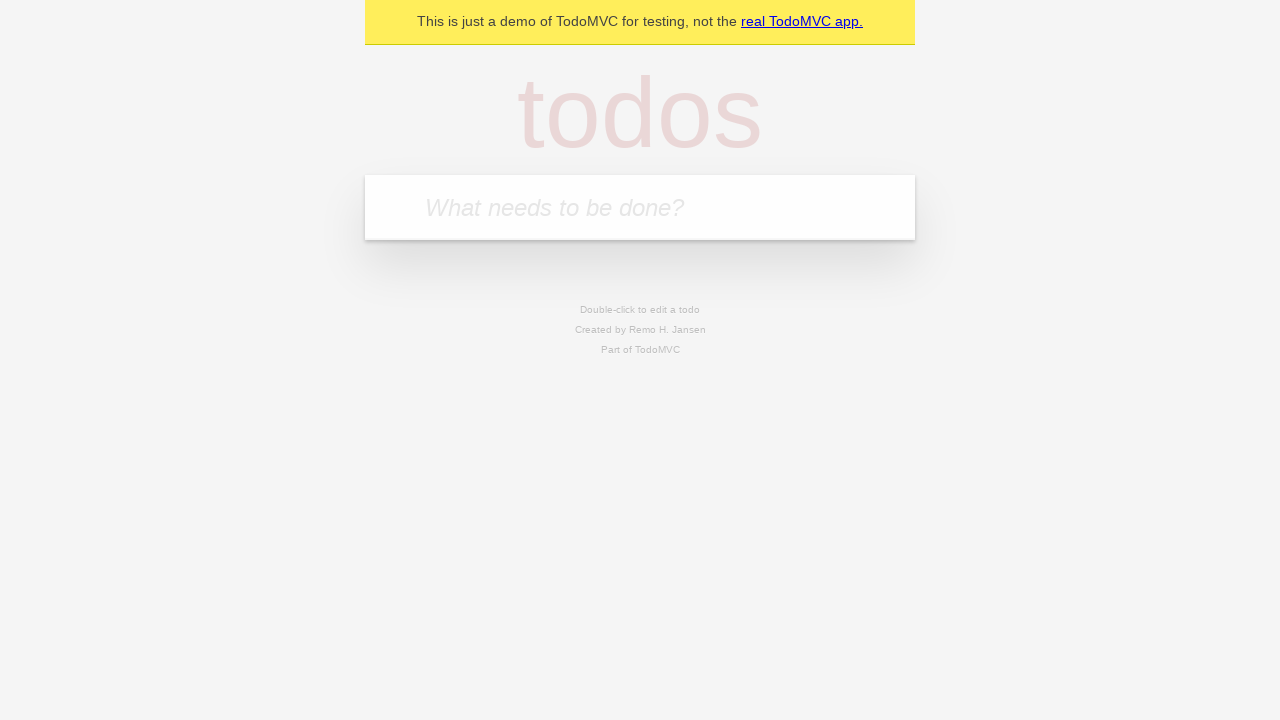

Filled first todo input with 'buy some cheese' on internal:attr=[placeholder="What needs to be done?"i]
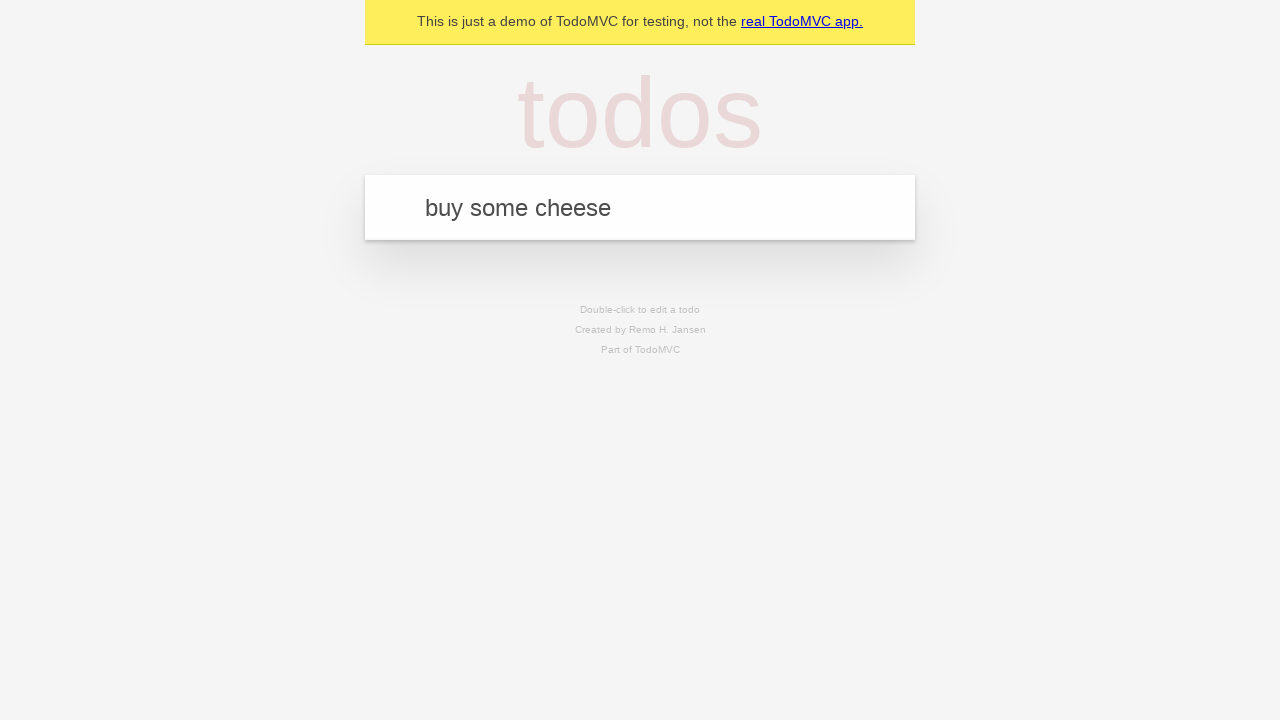

Pressed Enter to add first todo on internal:attr=[placeholder="What needs to be done?"i]
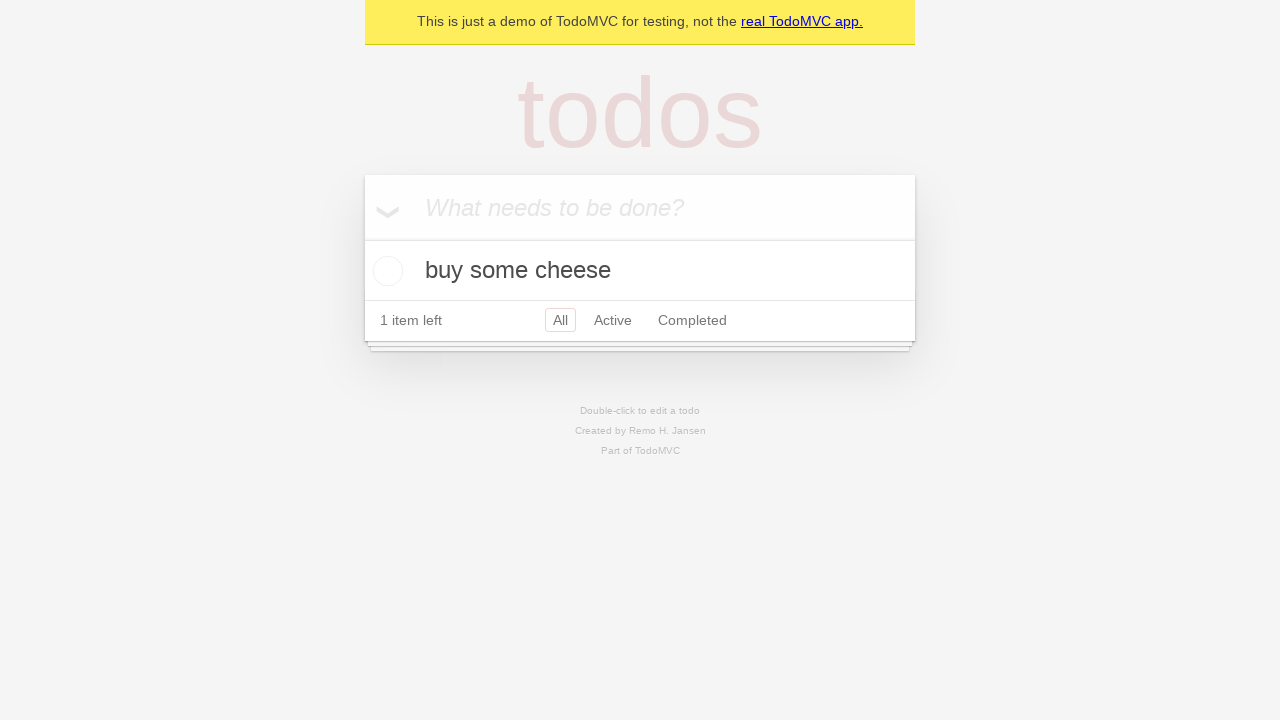

Filled second todo input with 'feed the cat' on internal:attr=[placeholder="What needs to be done?"i]
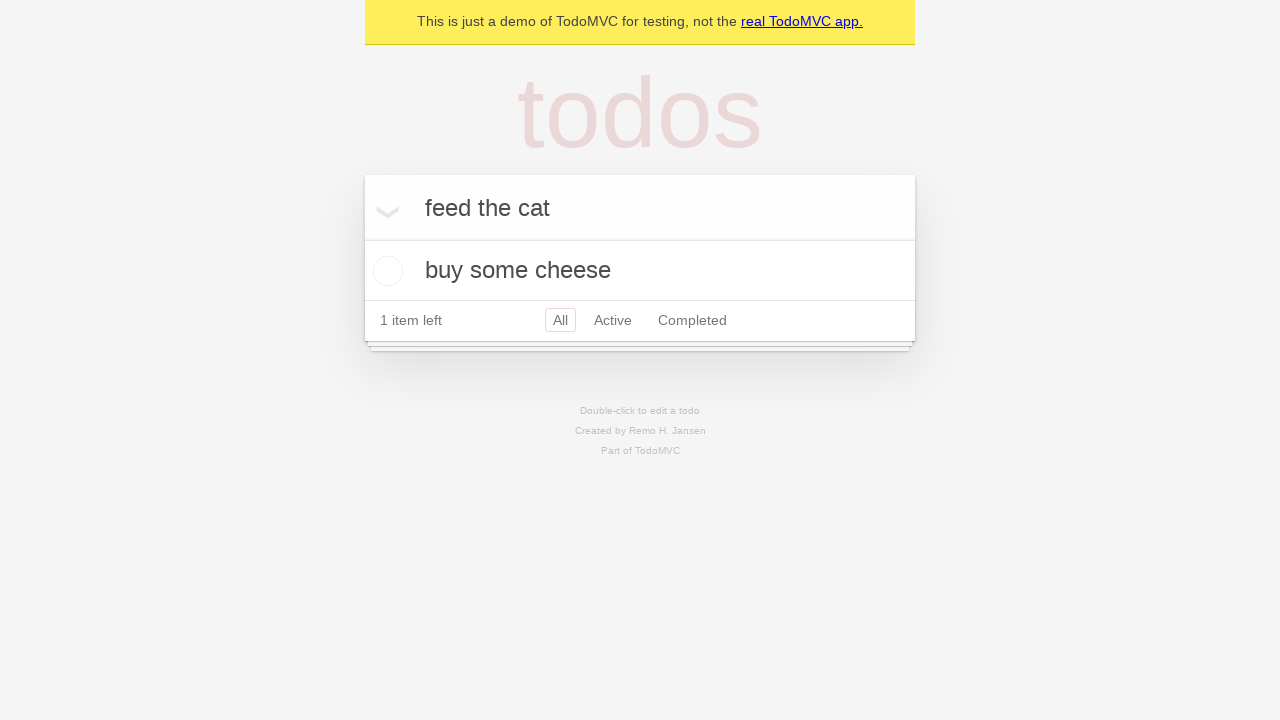

Pressed Enter to add second todo on internal:attr=[placeholder="What needs to be done?"i]
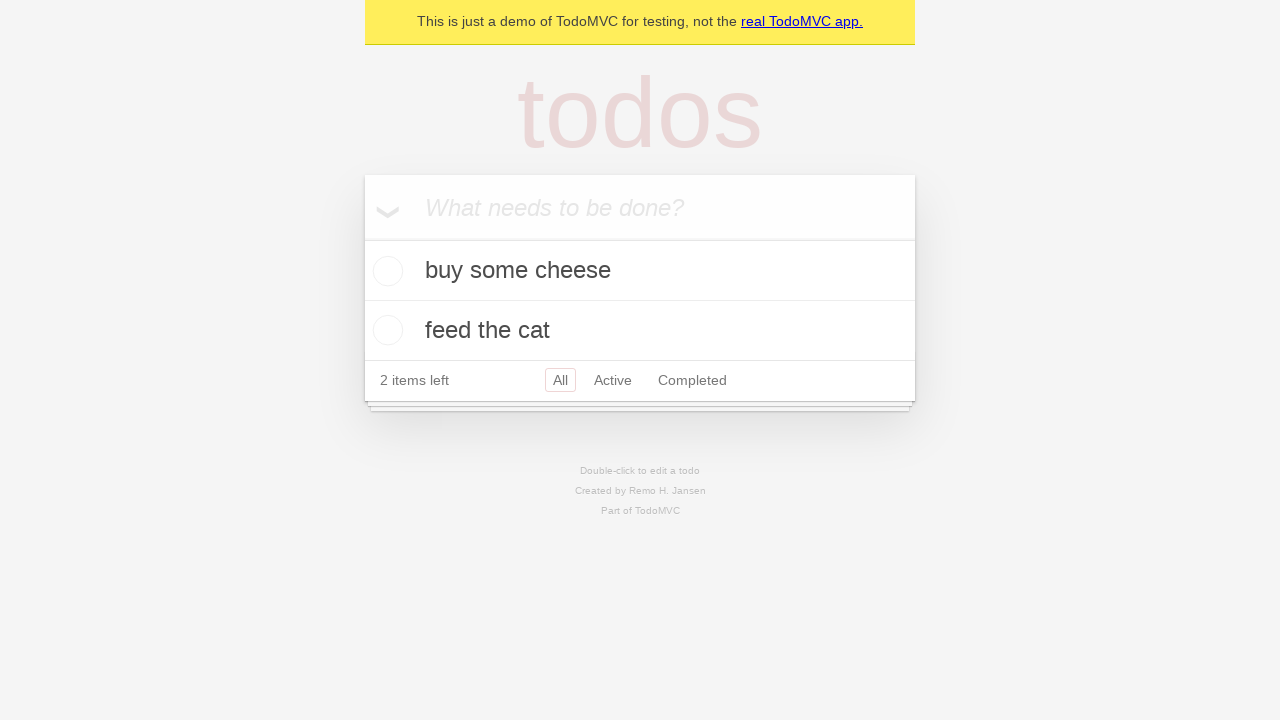

Filled third todo input with 'book a doctors appointment' on internal:attr=[placeholder="What needs to be done?"i]
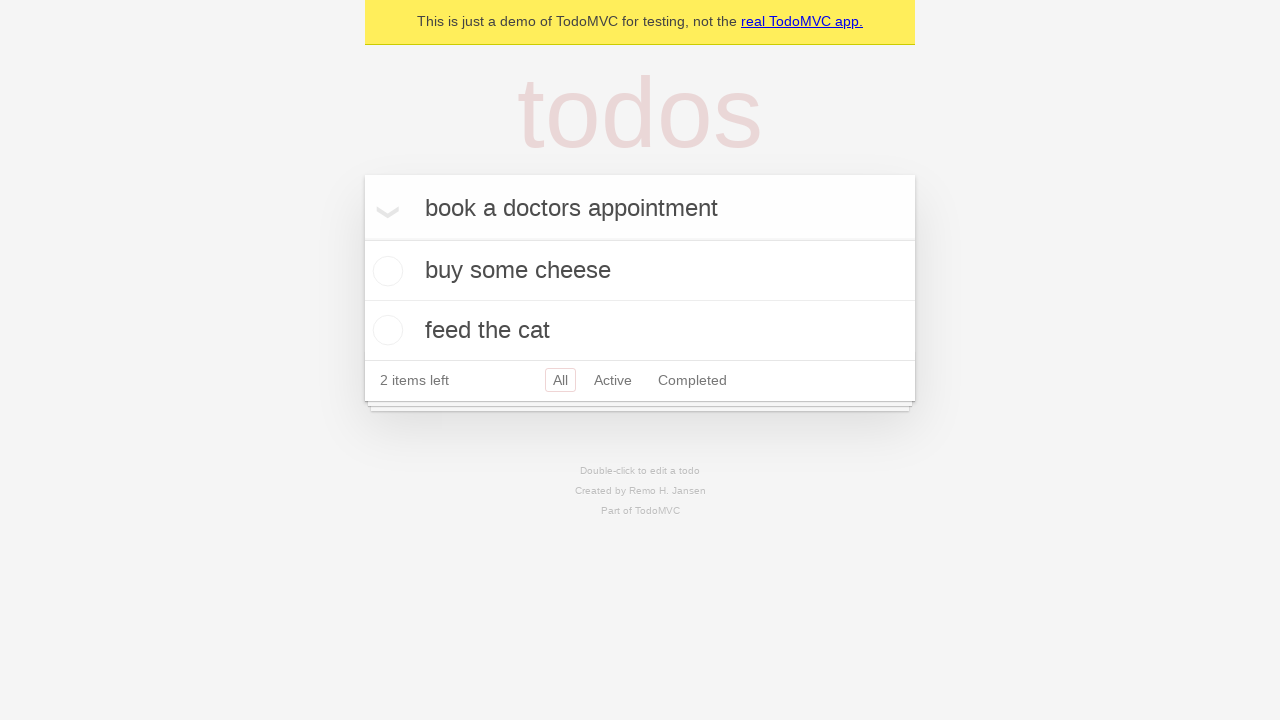

Pressed Enter to add third todo on internal:attr=[placeholder="What needs to be done?"i]
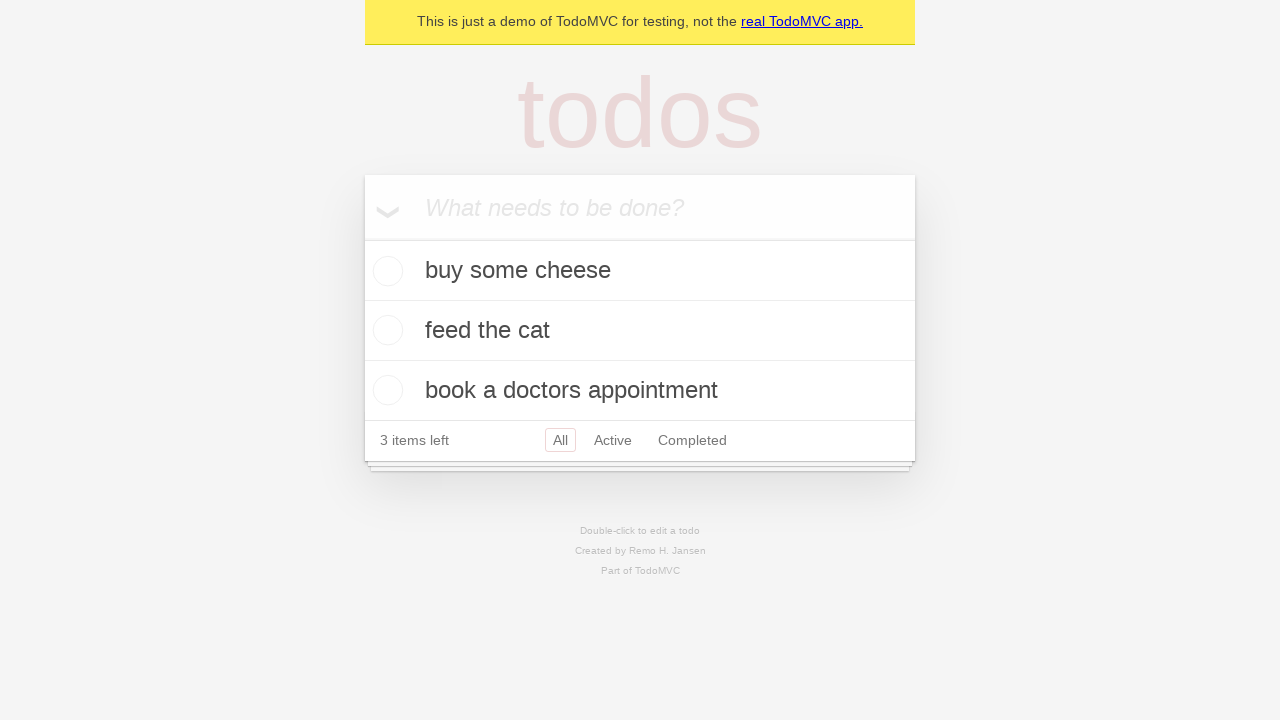

Checked second todo item checkbox at (385, 330) on internal:testid=[data-testid="todo-item"s] >> nth=1 >> internal:role=checkbox
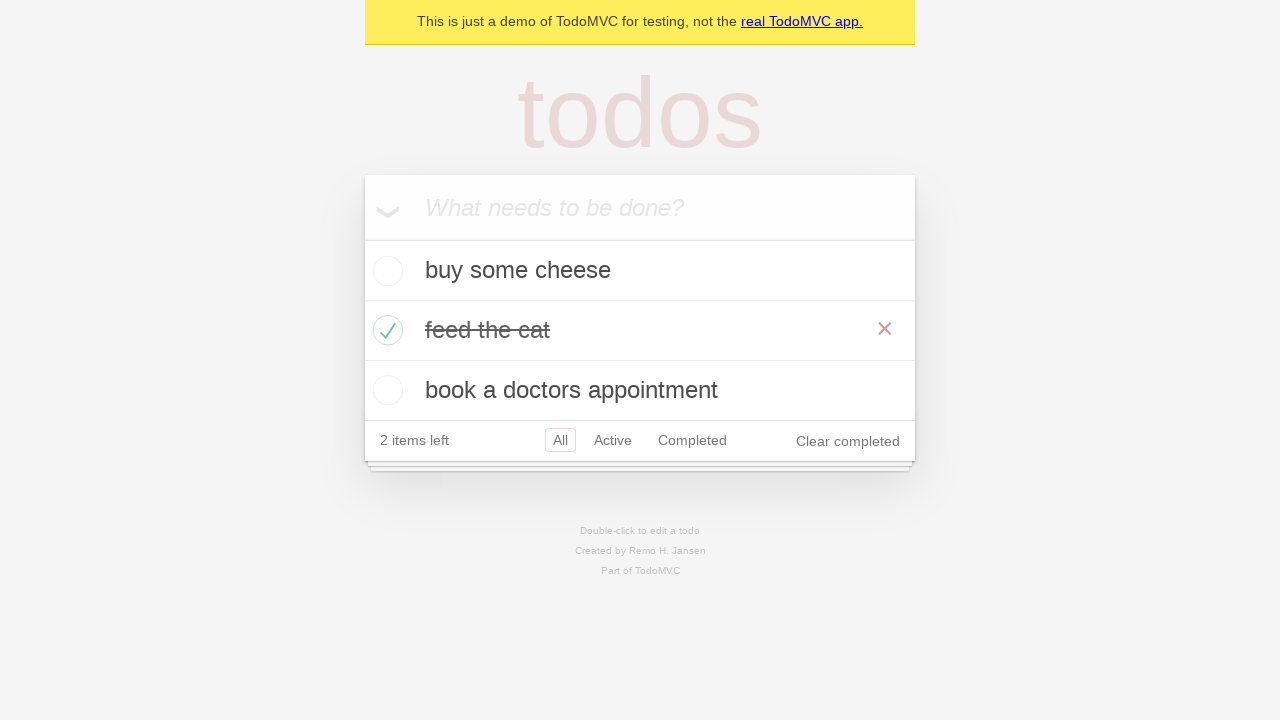

Clicked 'All' filter link at (560, 440) on internal:role=link[name="All"i]
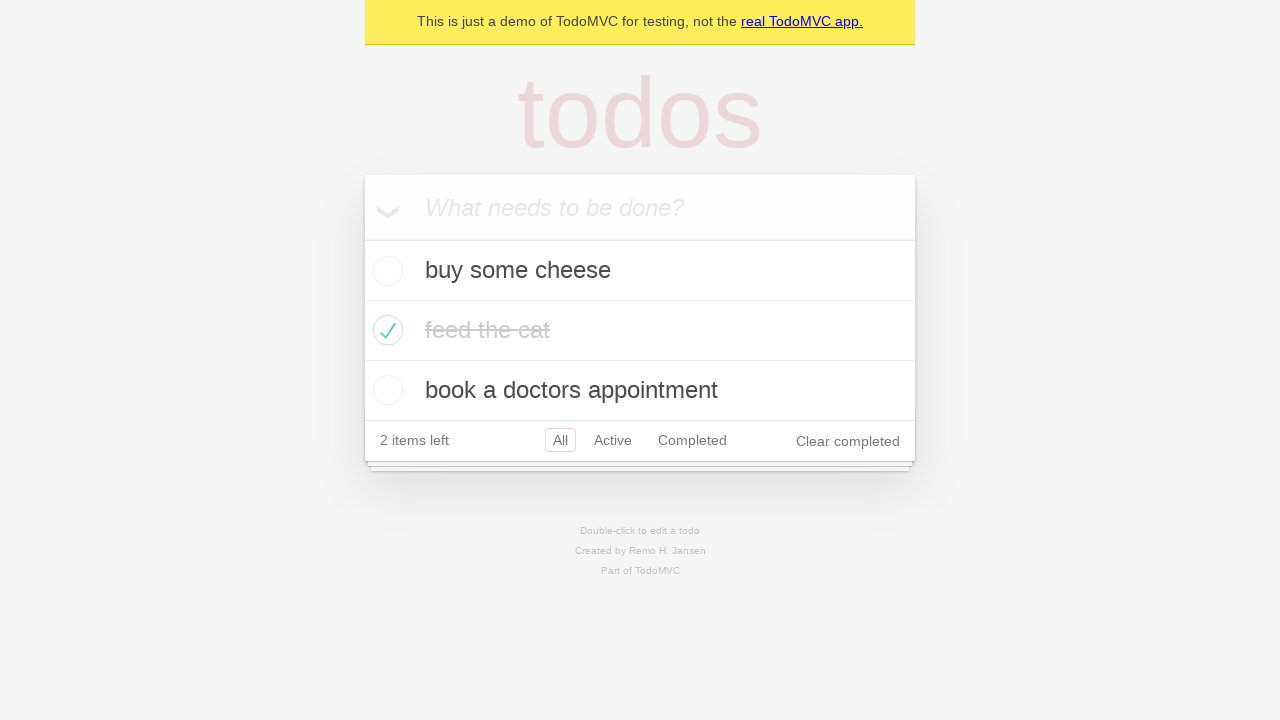

Clicked 'Active' filter link at (613, 440) on internal:role=link[name="Active"i]
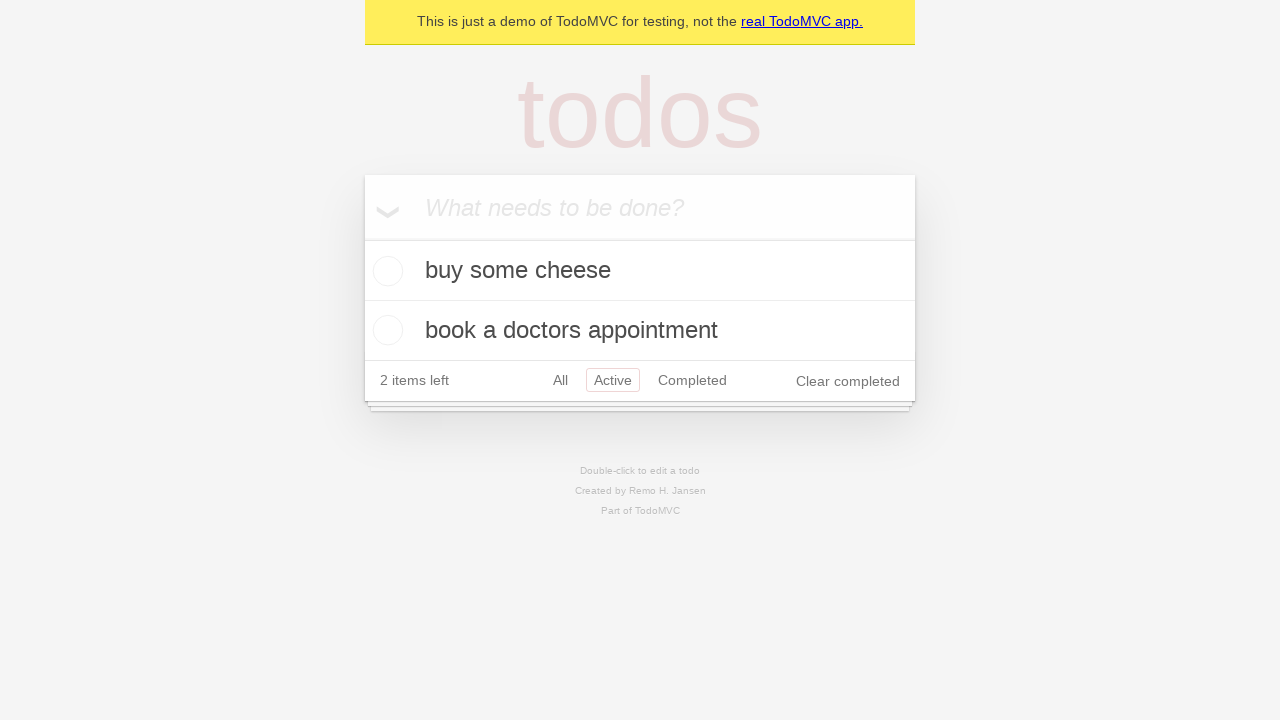

Clicked 'Completed' filter link at (692, 380) on internal:role=link[name="Completed"i]
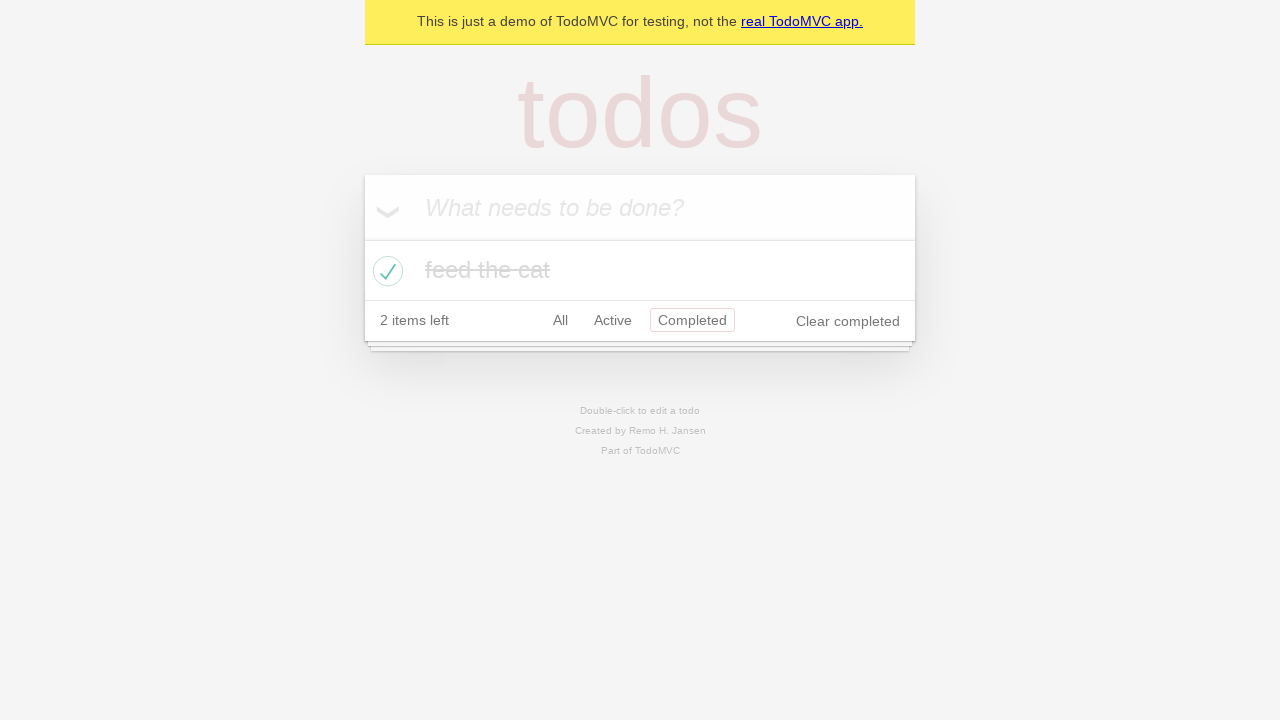

Navigated back using browser back button (from Completed to Active)
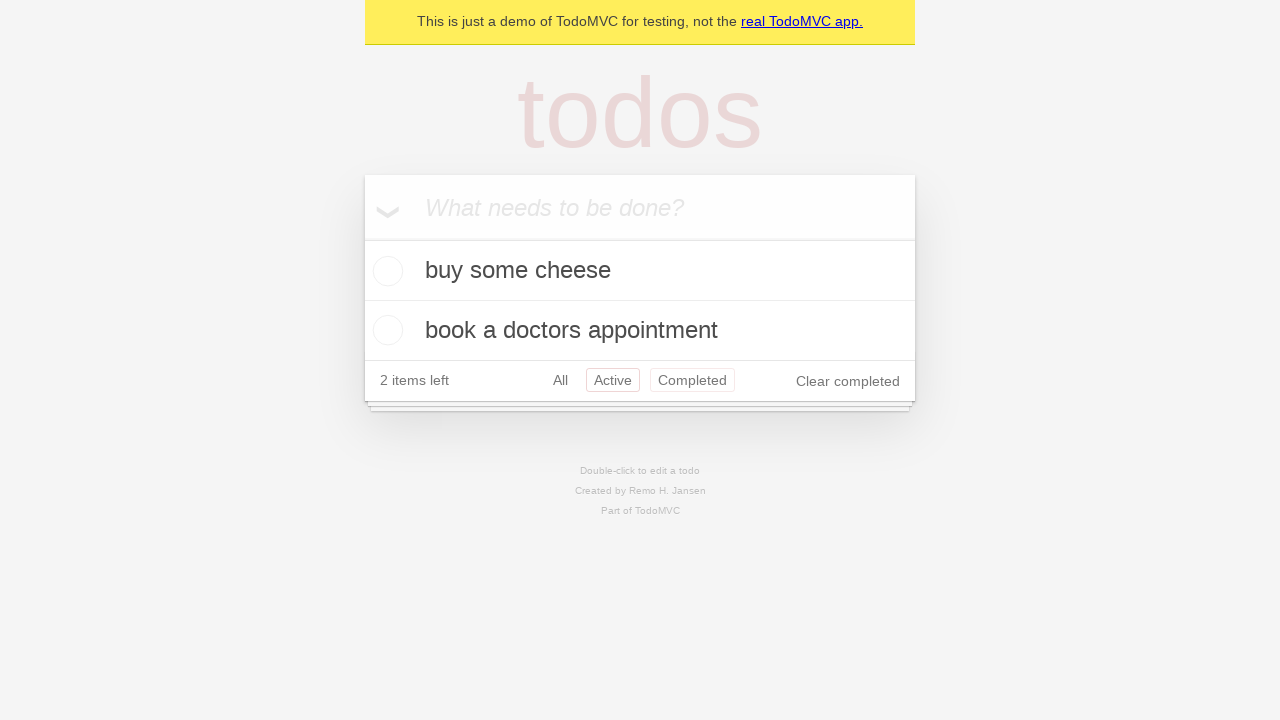

Navigated back using browser back button (from Active to All)
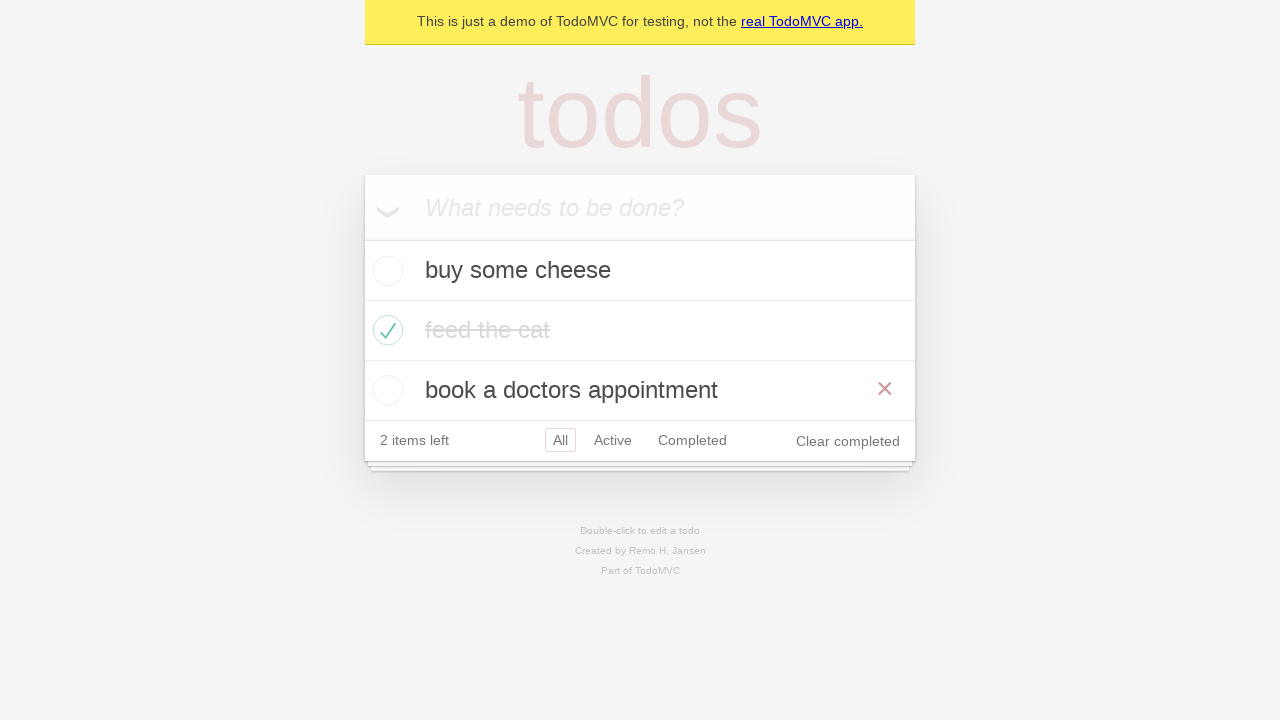

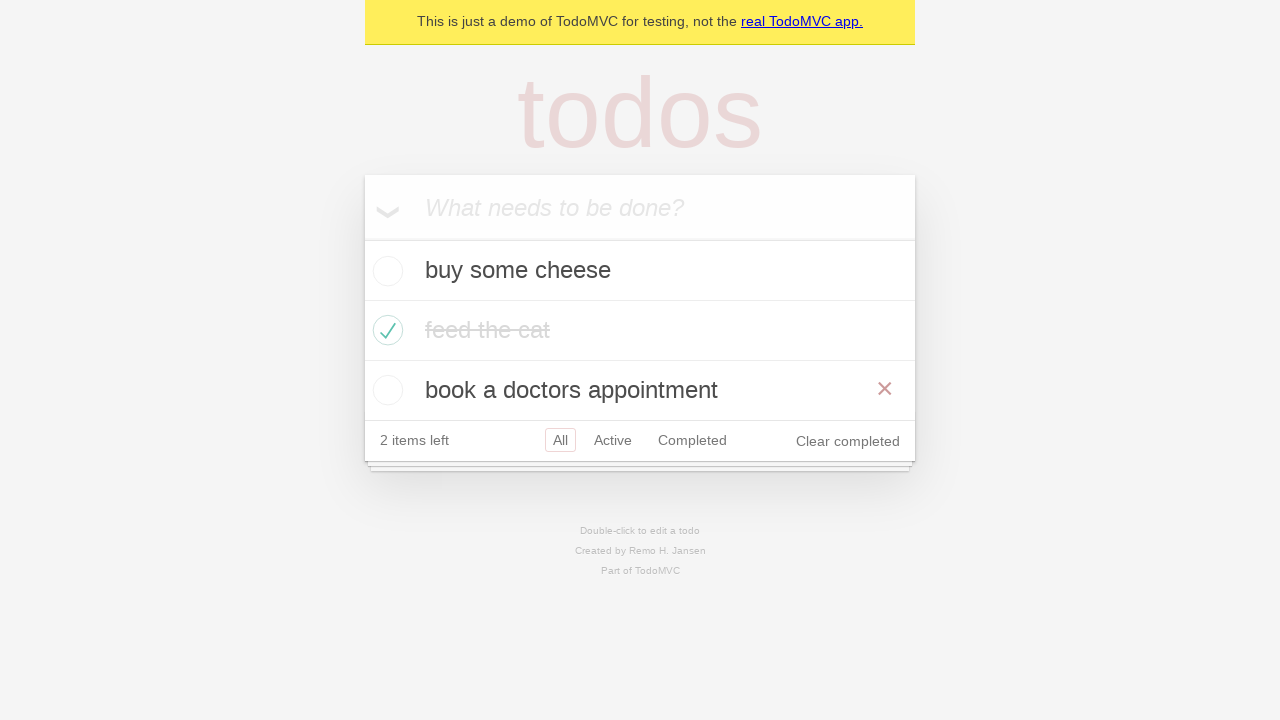